Tests URL navigation with 'none' wait property

Starting URL: https://guinea-pig.webdriver.io/

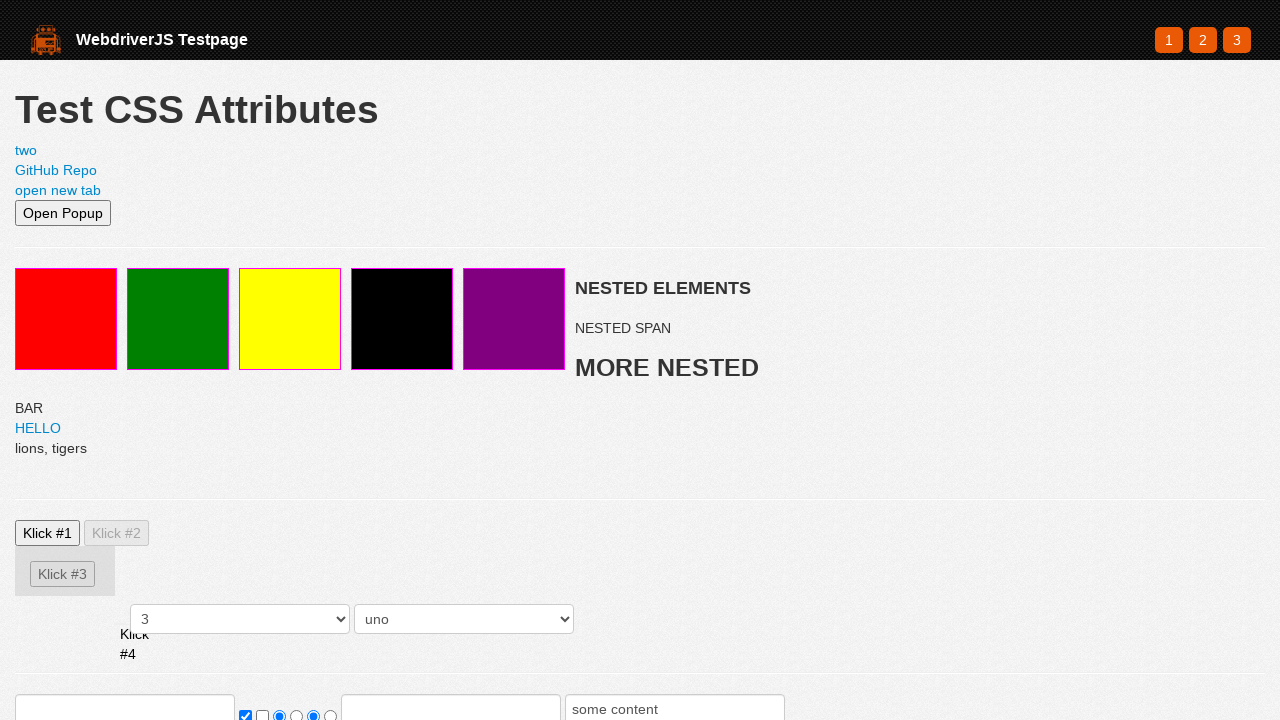

Navigated to guinea-pig.webdriver.io starting URL
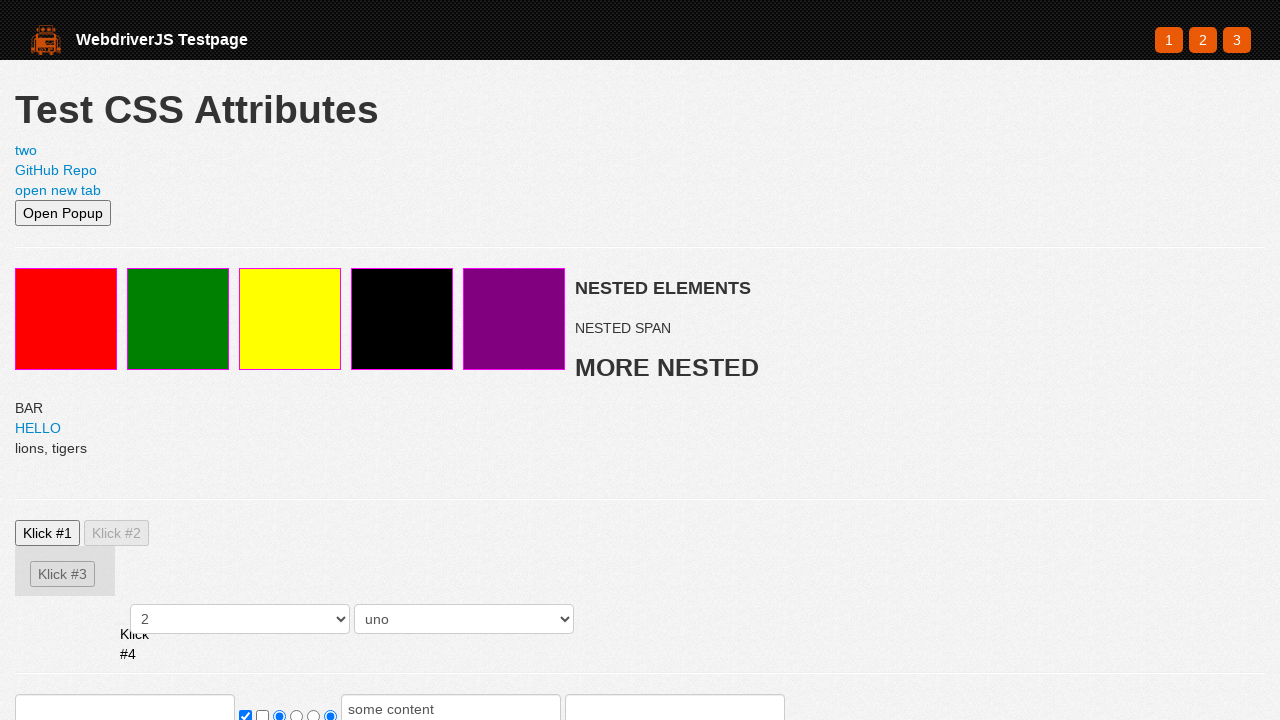

Verified that page URL contains 'guinea-pig.webdriver.io'
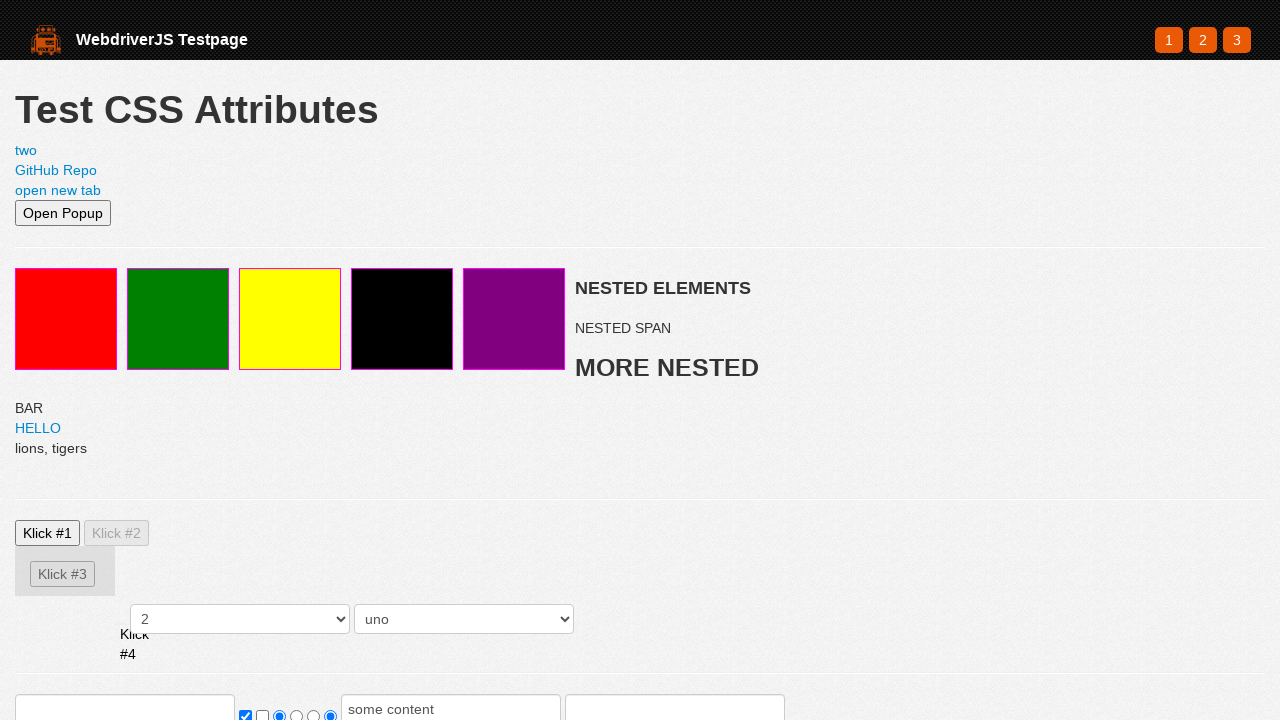

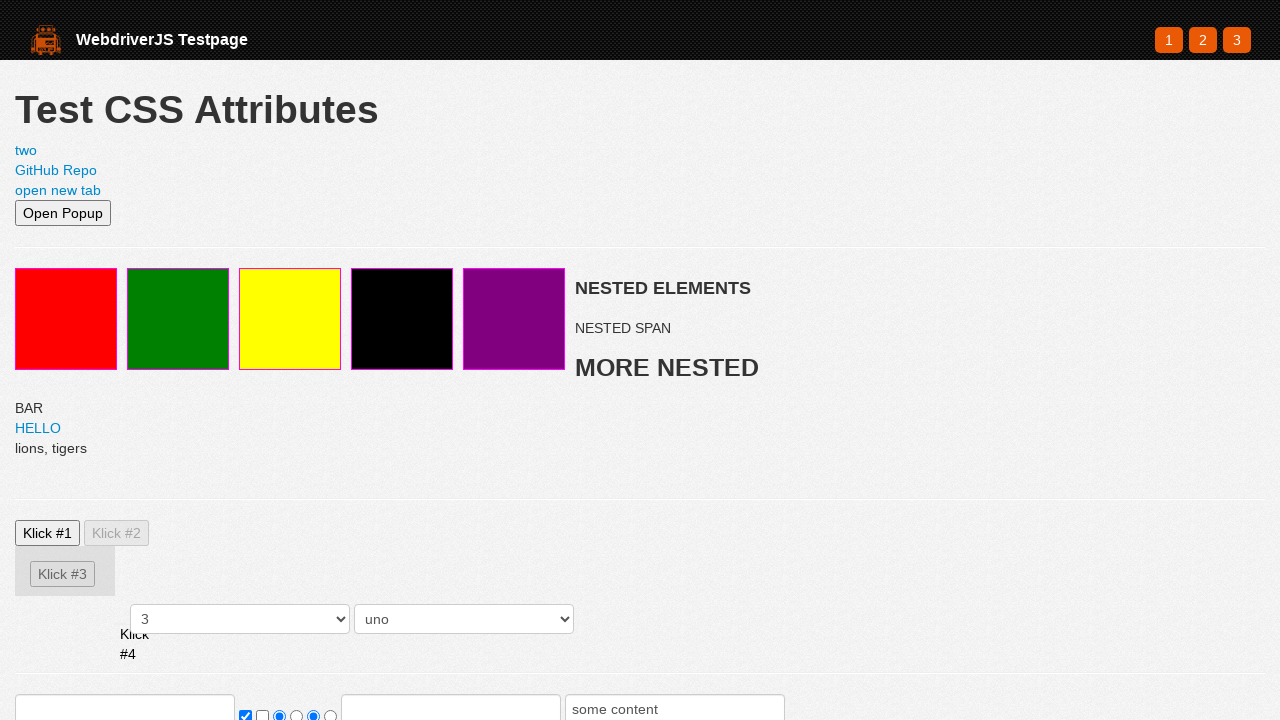